Tests opening a new browser tab by navigating to the Multiple Windows page and clicking a link that opens a new tab, then verifies the new tab URL.

Starting URL: https://the-internet.herokuapp.com/

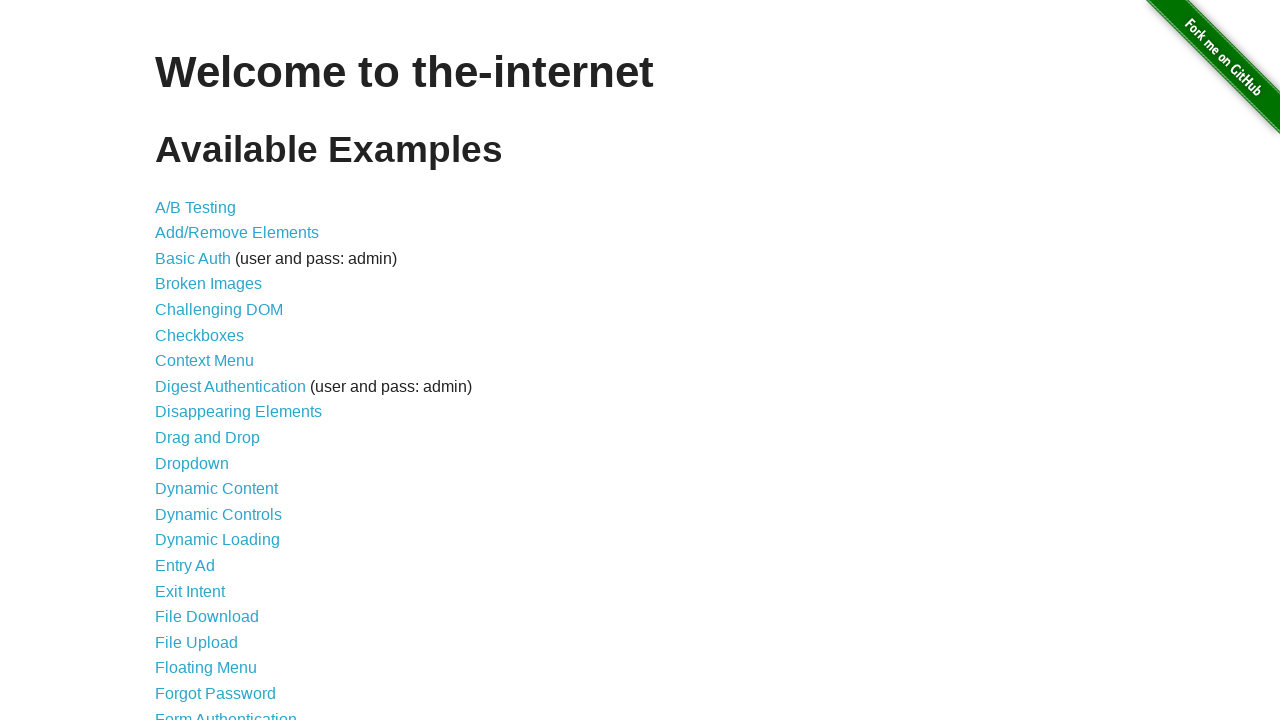

Clicked on the 'Multiple Windows' link at (218, 369) on [href="/windows"]
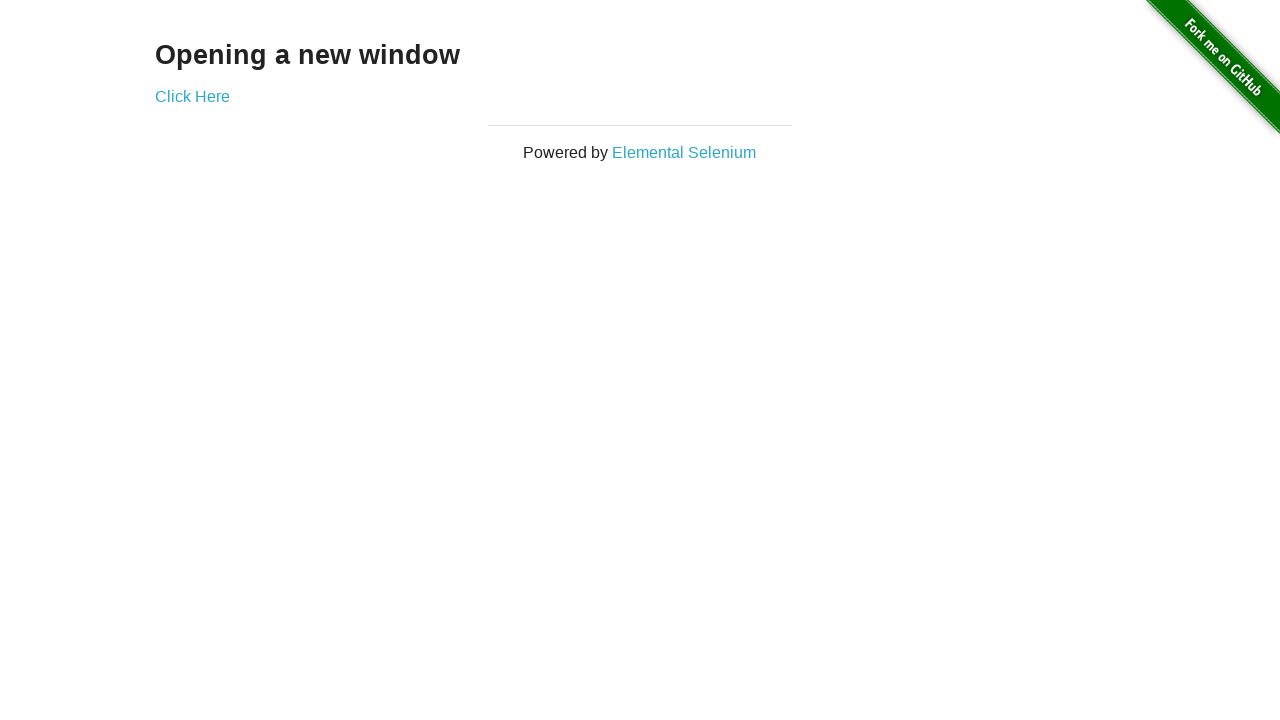

Multiple Windows page loaded
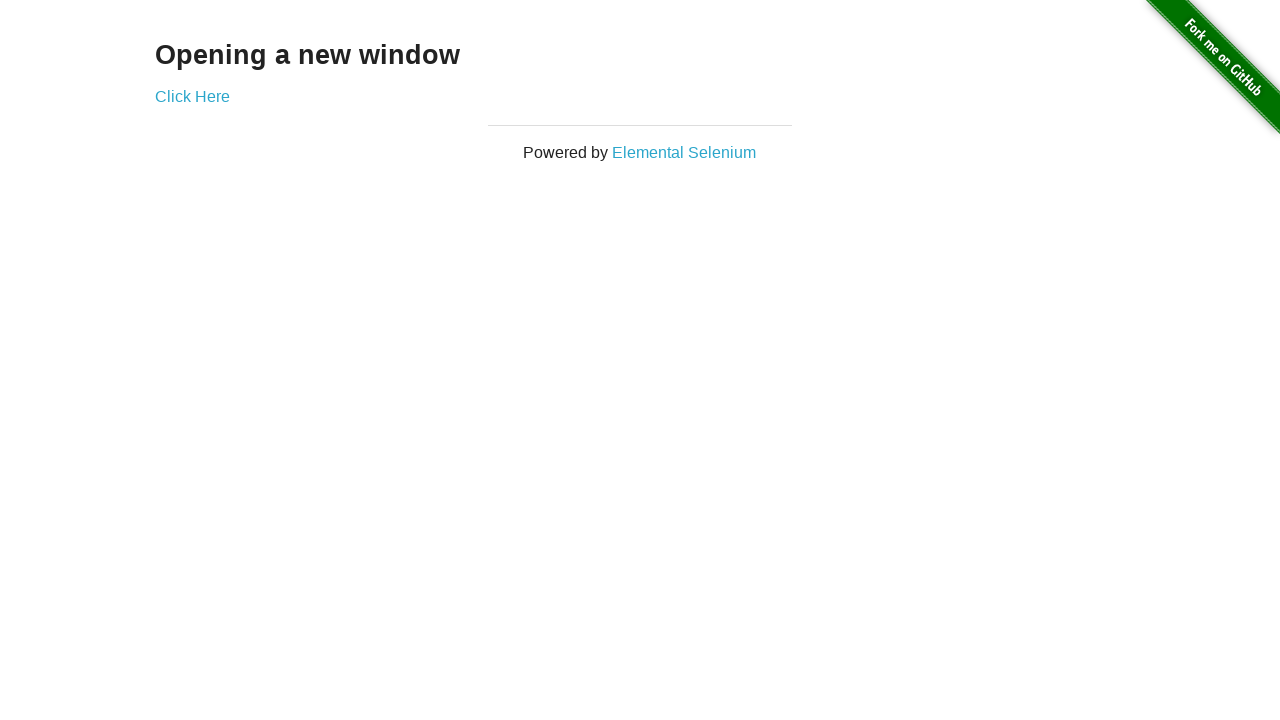

Clicked on the link that opens a new tab at (192, 96) on [href="/windows/new"]
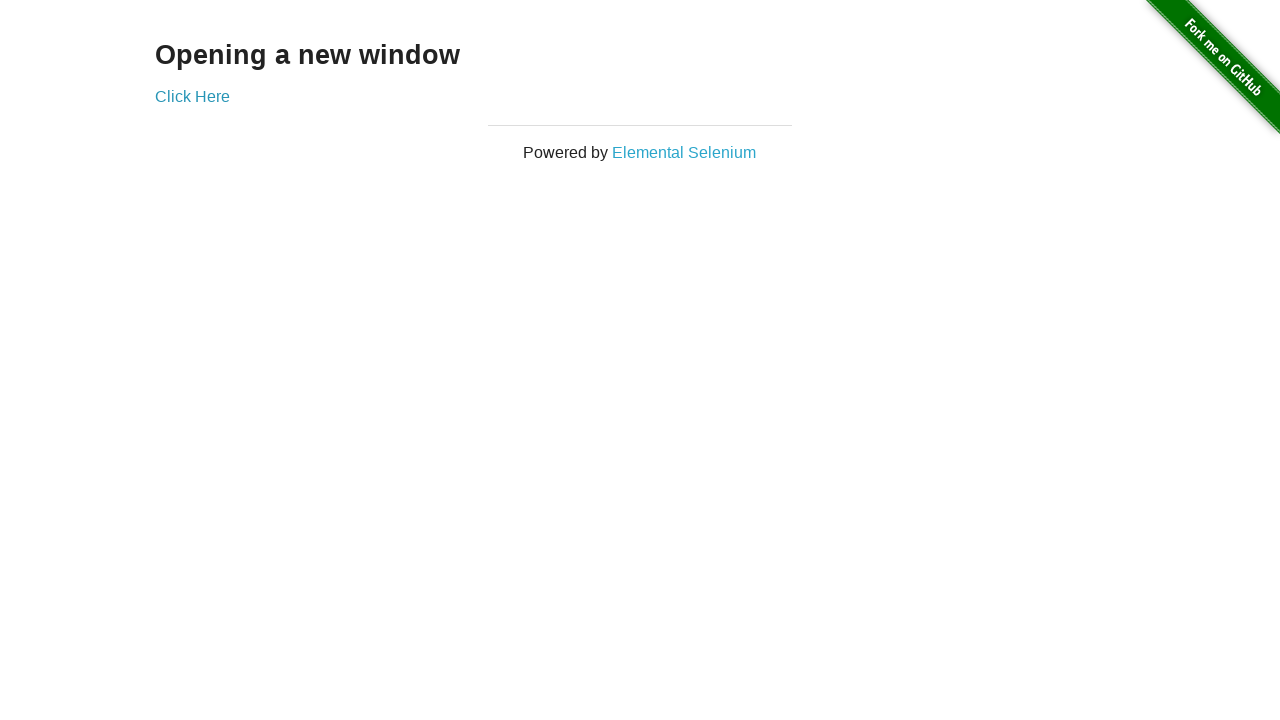

New tab loaded and ready
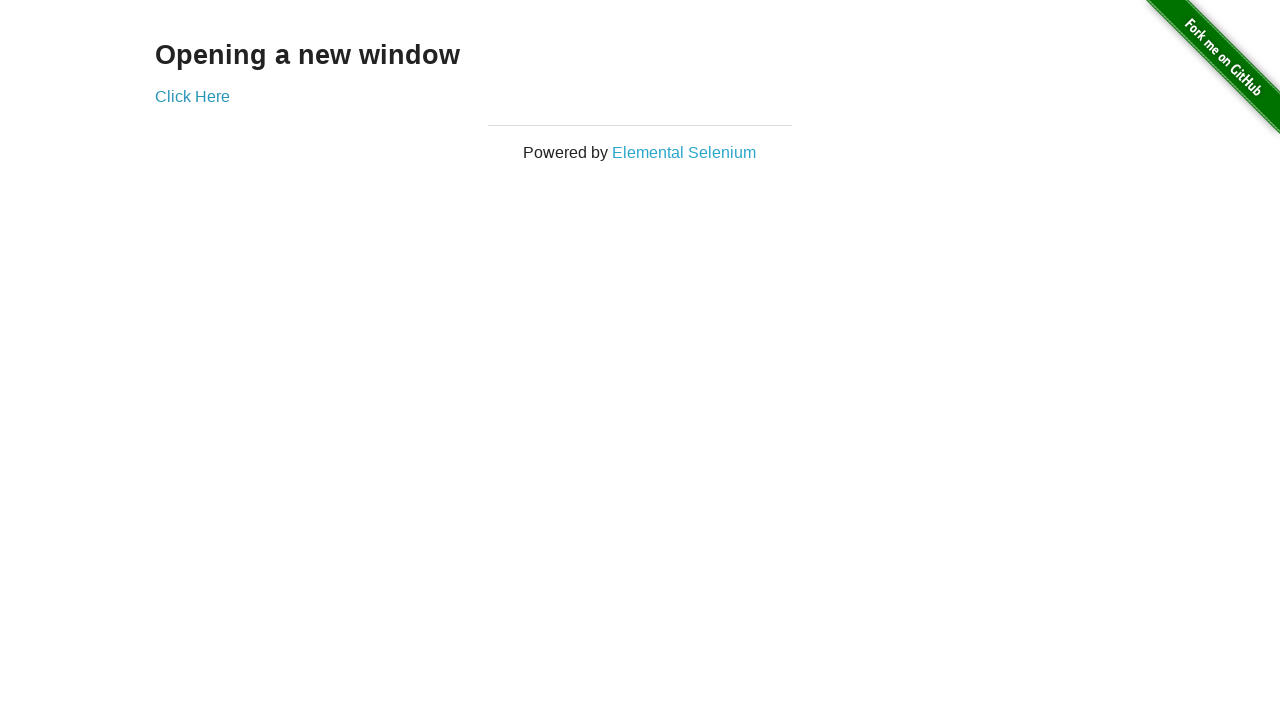

Verified new tab URL is correct: https://the-internet.herokuapp.com/windows/new
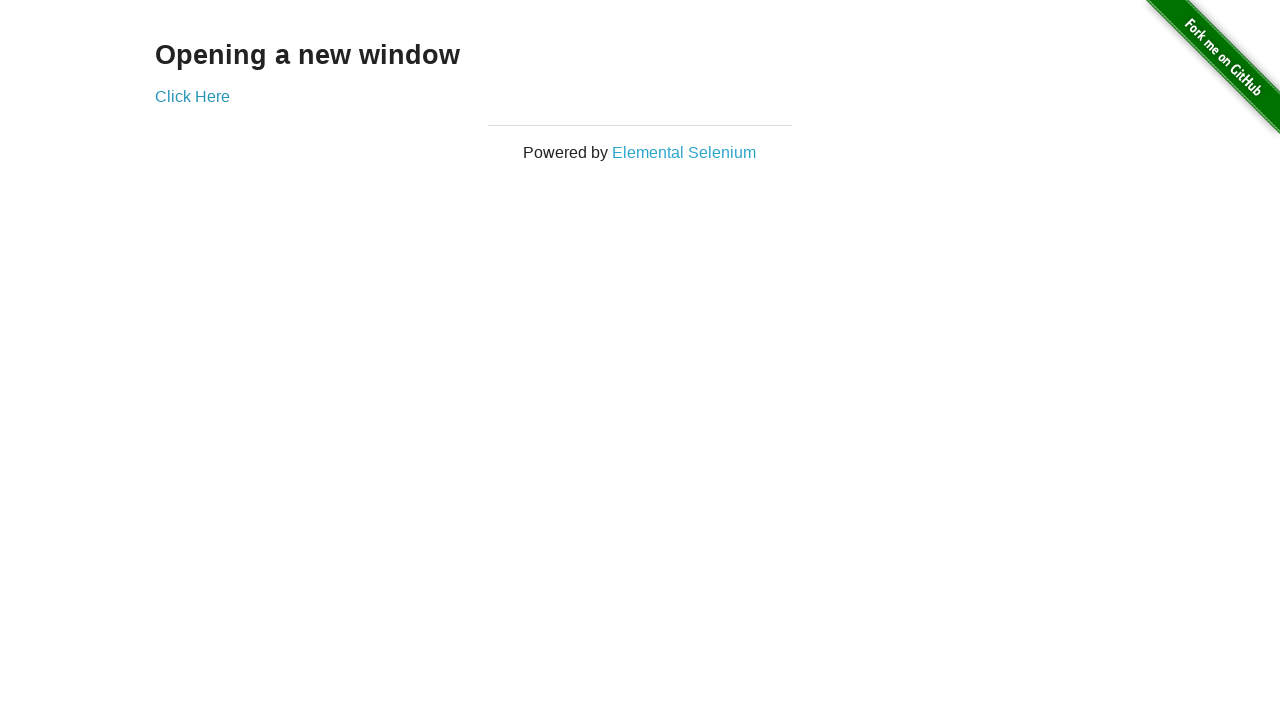

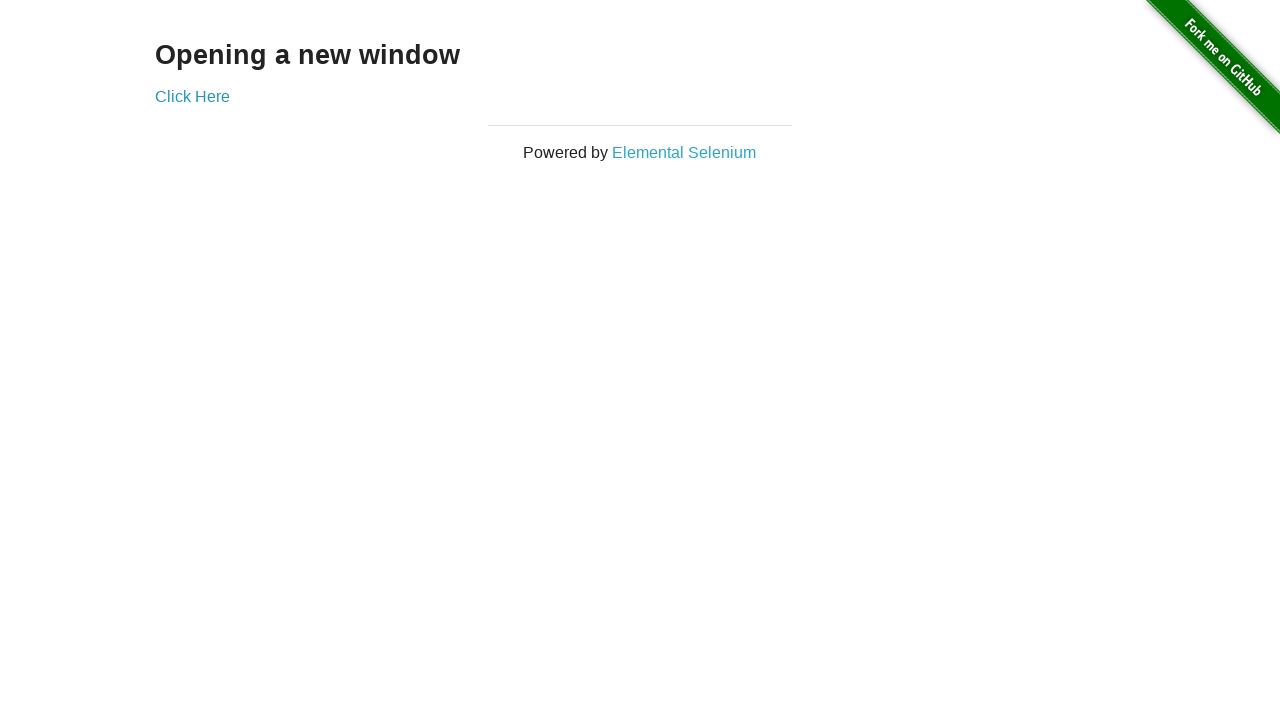